Tests scrolling to elements and filling form fields that require scrolling to access

Starting URL: https://formy-project.herokuapp.com/scroll

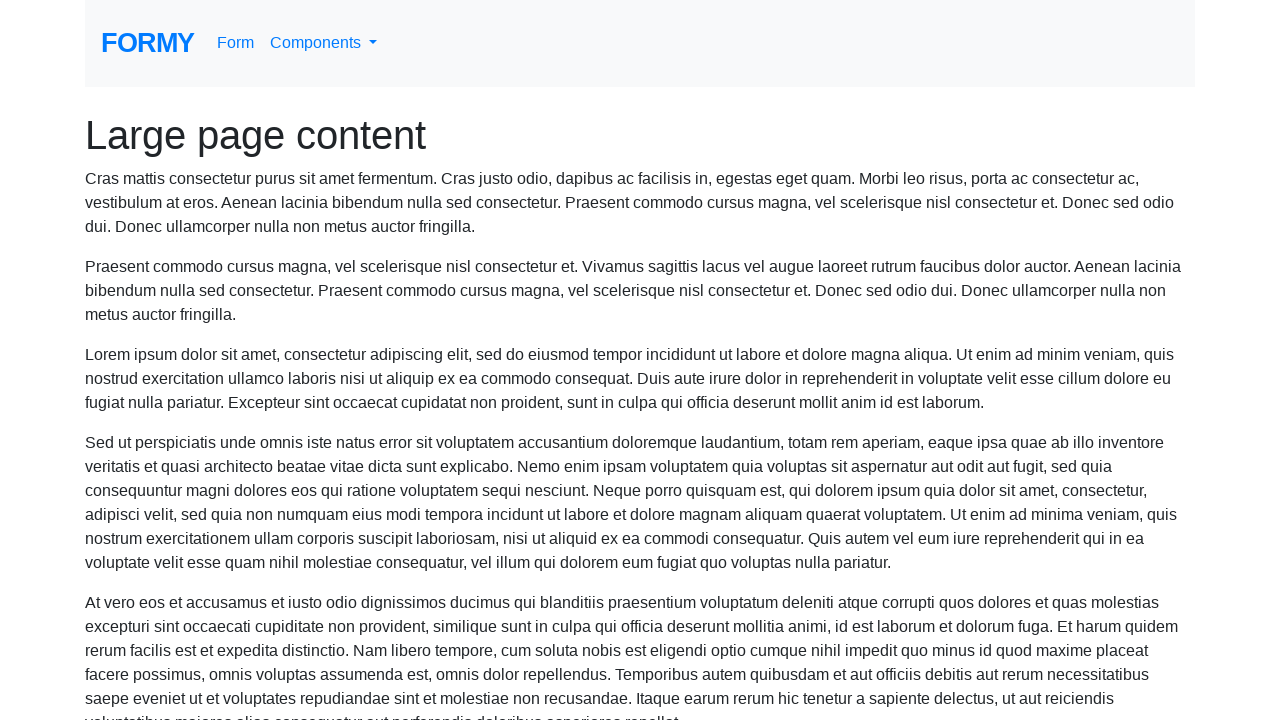

Scrolled to and filled name field with 'Shreyash' on #name
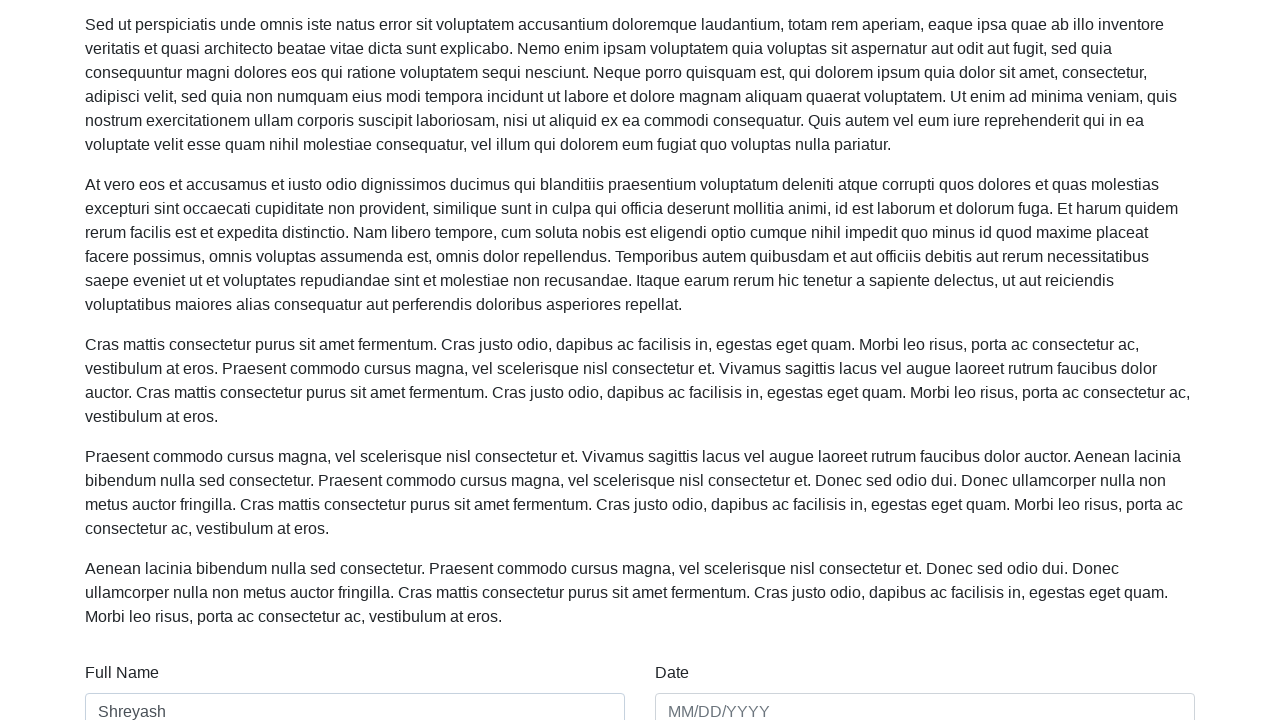

Filled date field with '11/11/1111' on #date
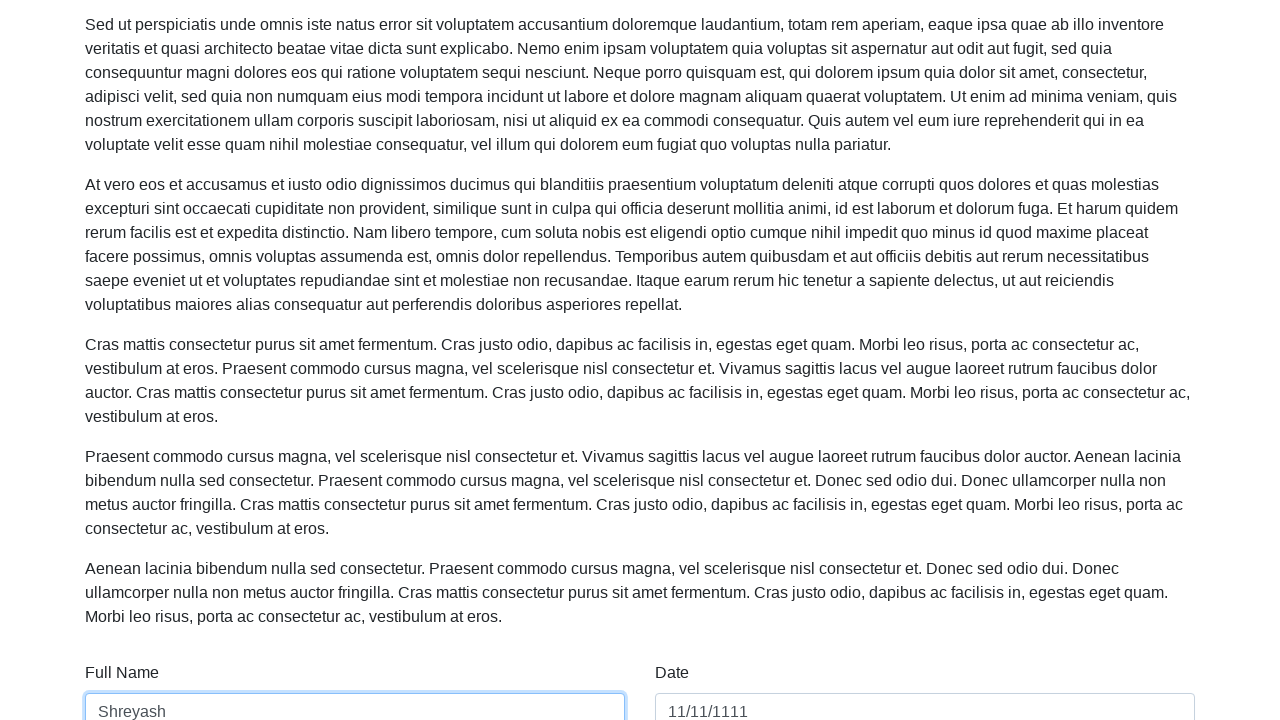

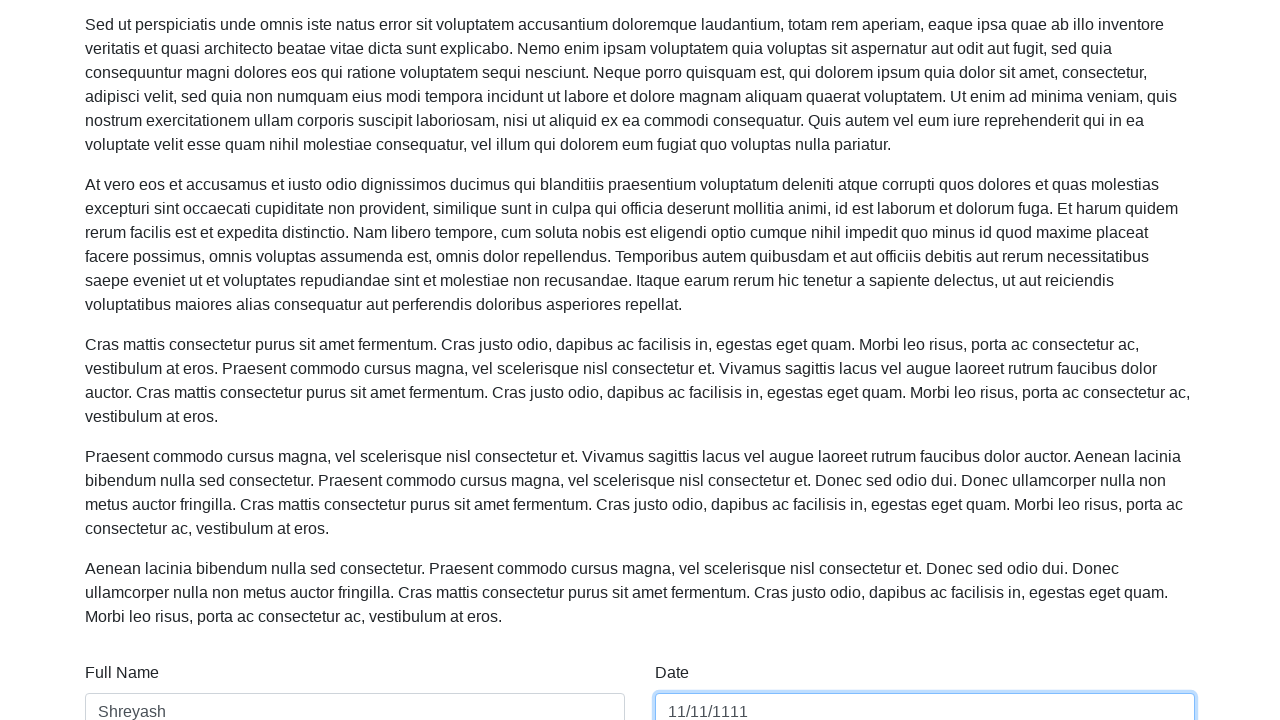